Tests form validation by submitting empty form, then filling name fields via modal dialog, entering an invalid short username, and verifying validation error messages appear

Starting URL: https://skryabin.com/market/quote.html

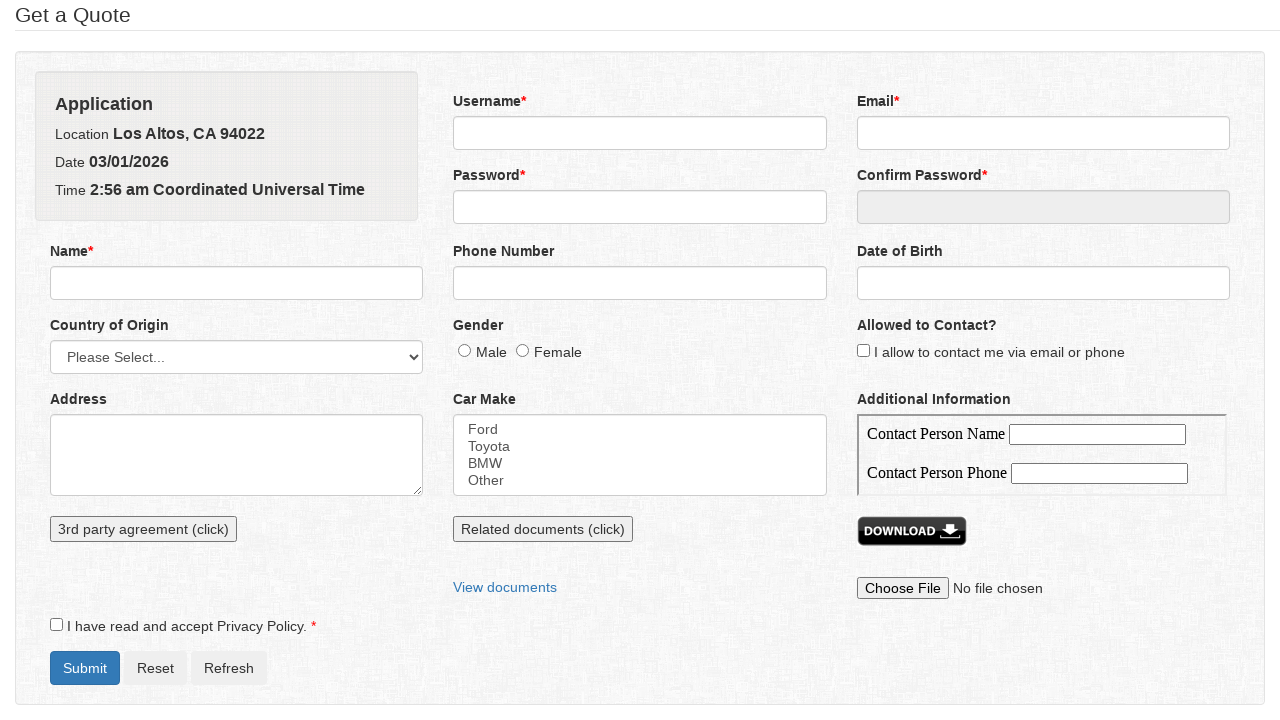

Waited for current date field to load
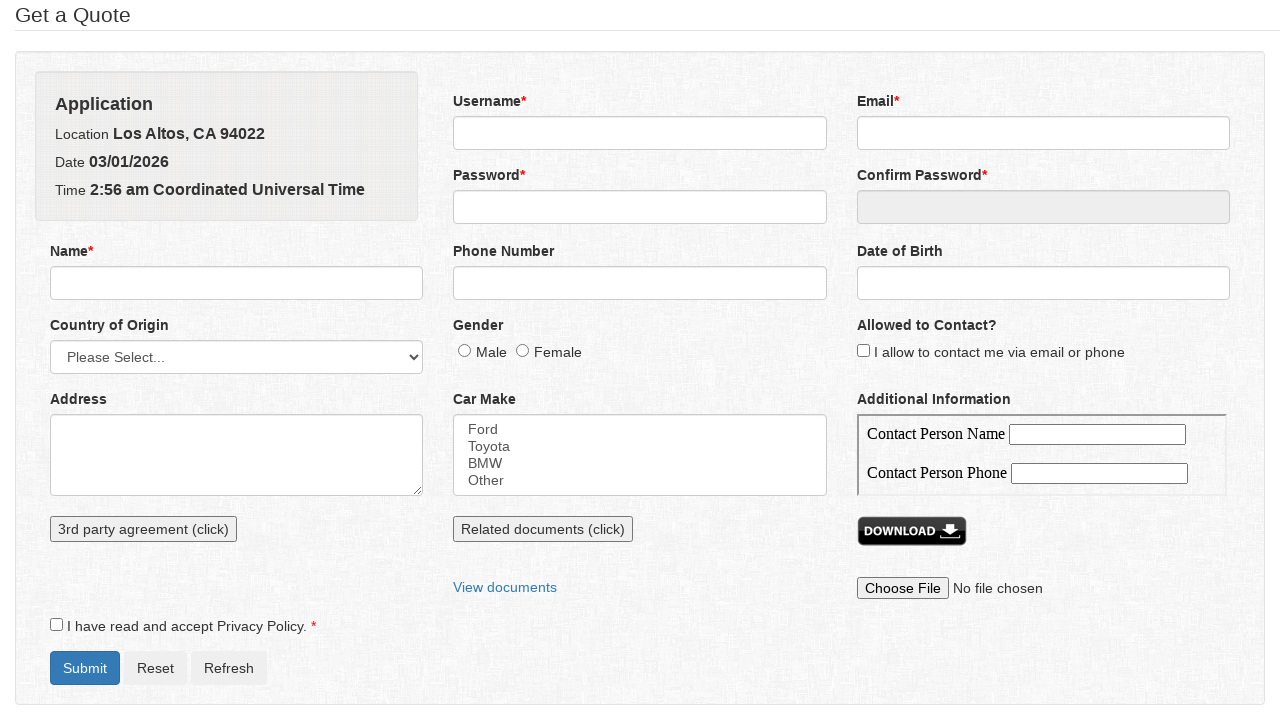

Clicked submit button to trigger validation errors on empty form at (85, 668) on #formSubmit
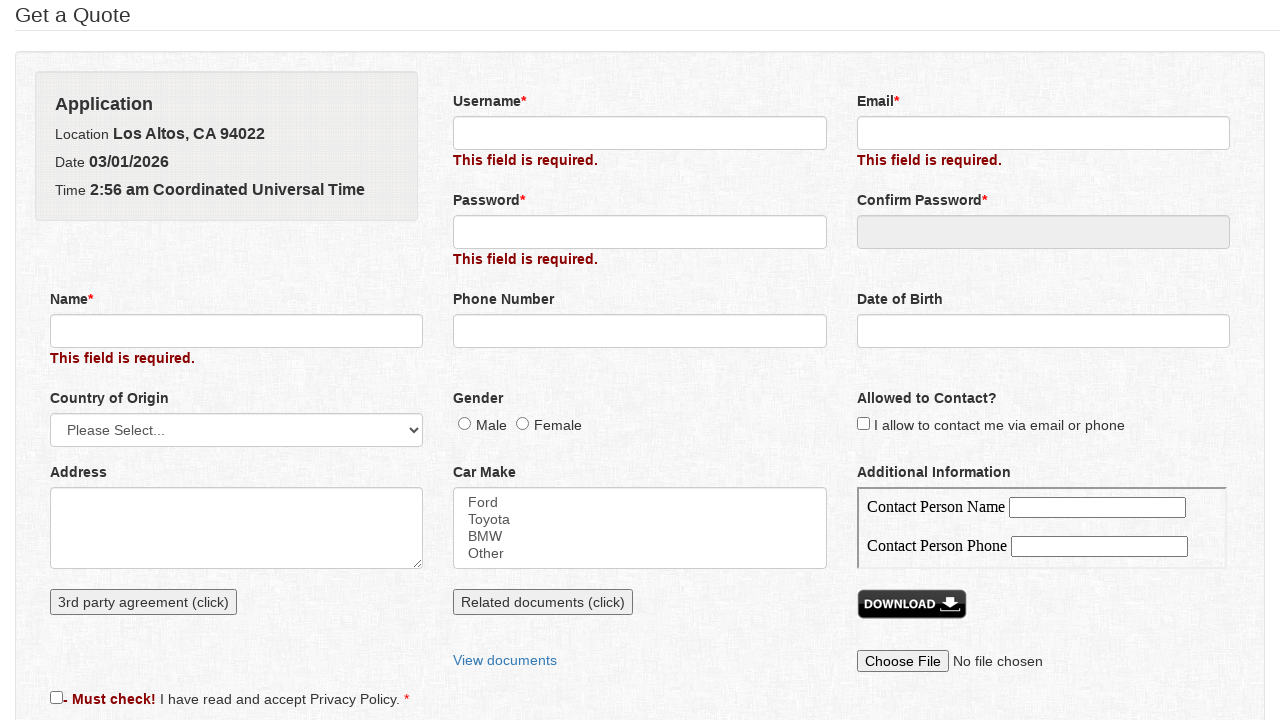

Name field required error message appeared
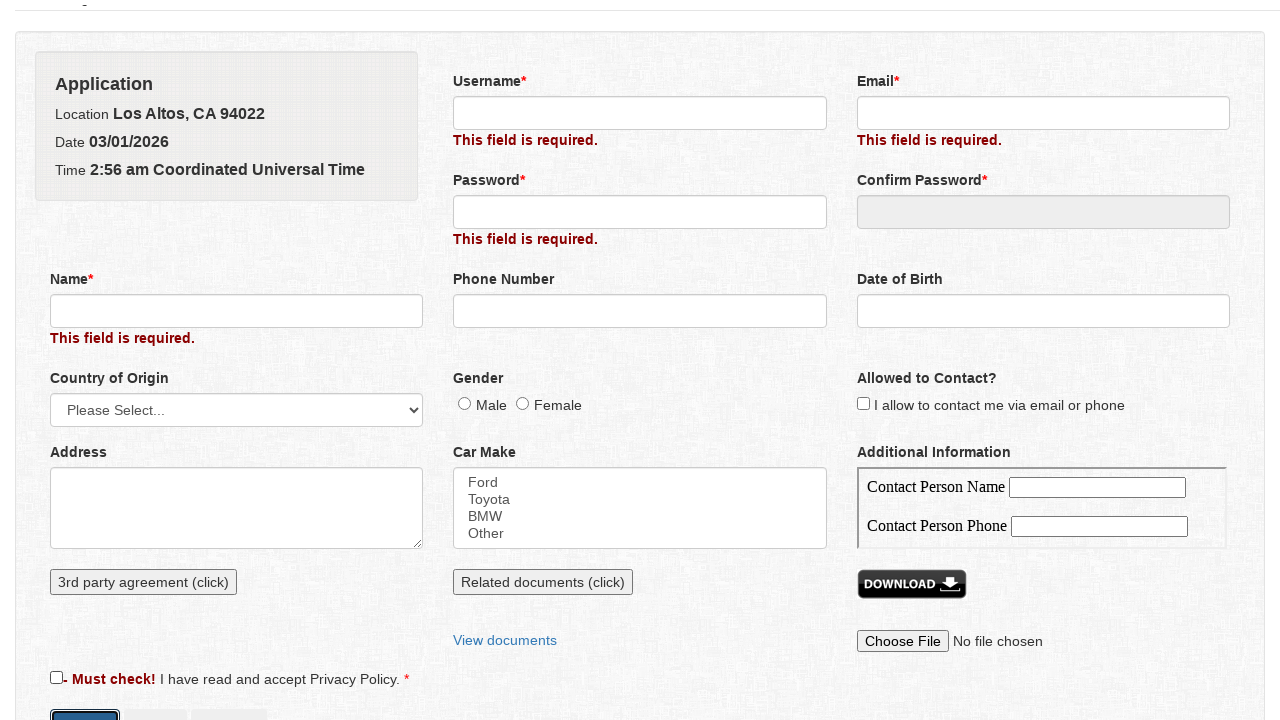

Clicked name field to open modal dialog at (222, 228) on input[name='name']
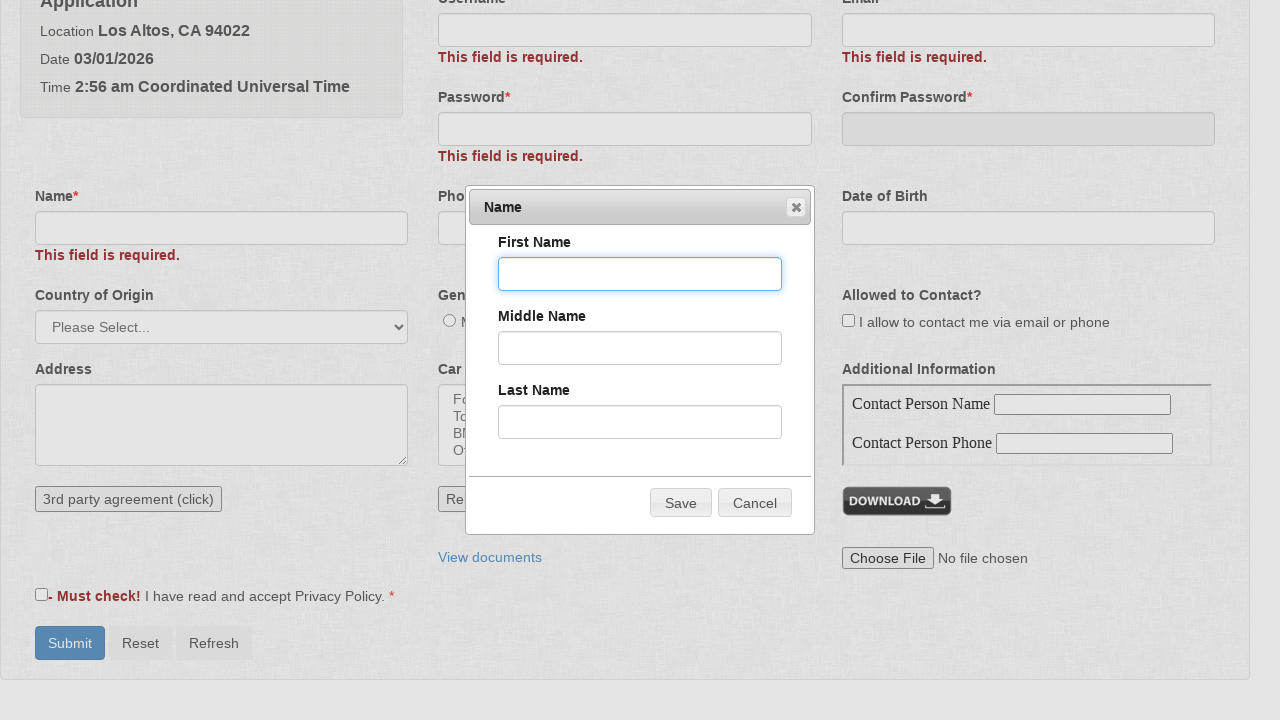

Filled first name 'Peter' in modal on input[name='firstName']
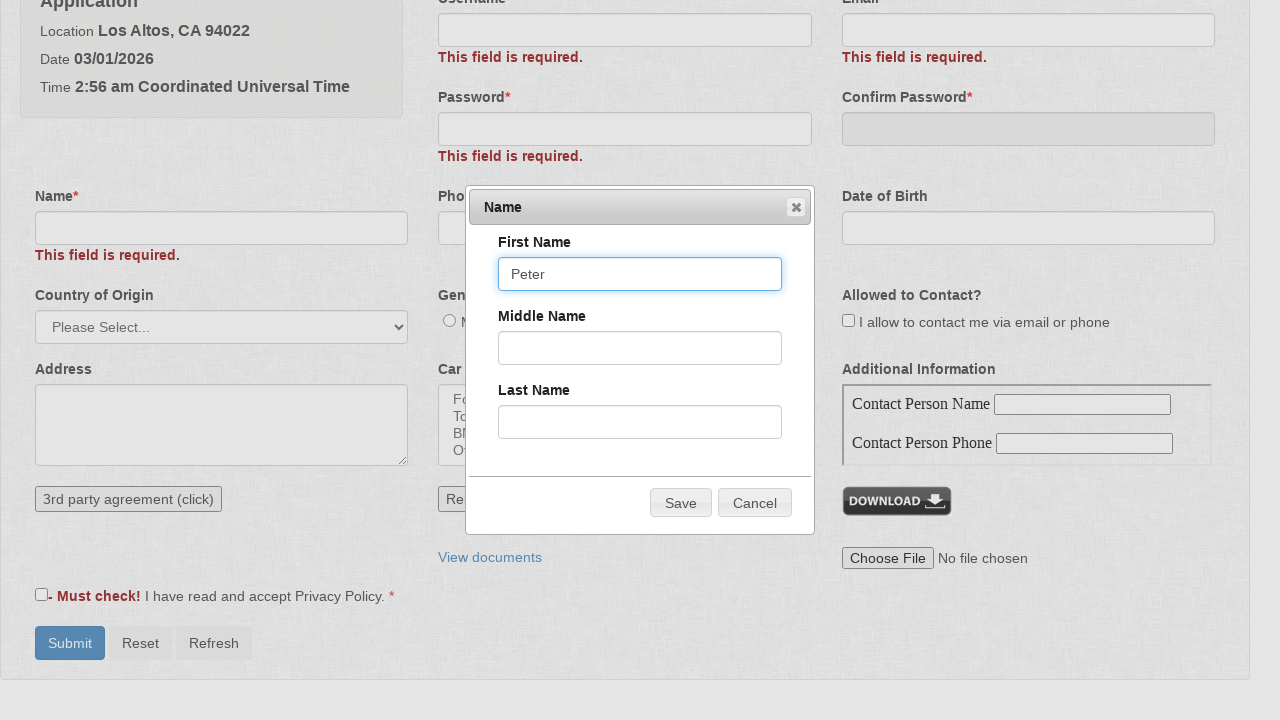

Filled middle name 'O' in modal on input[name='middleName']
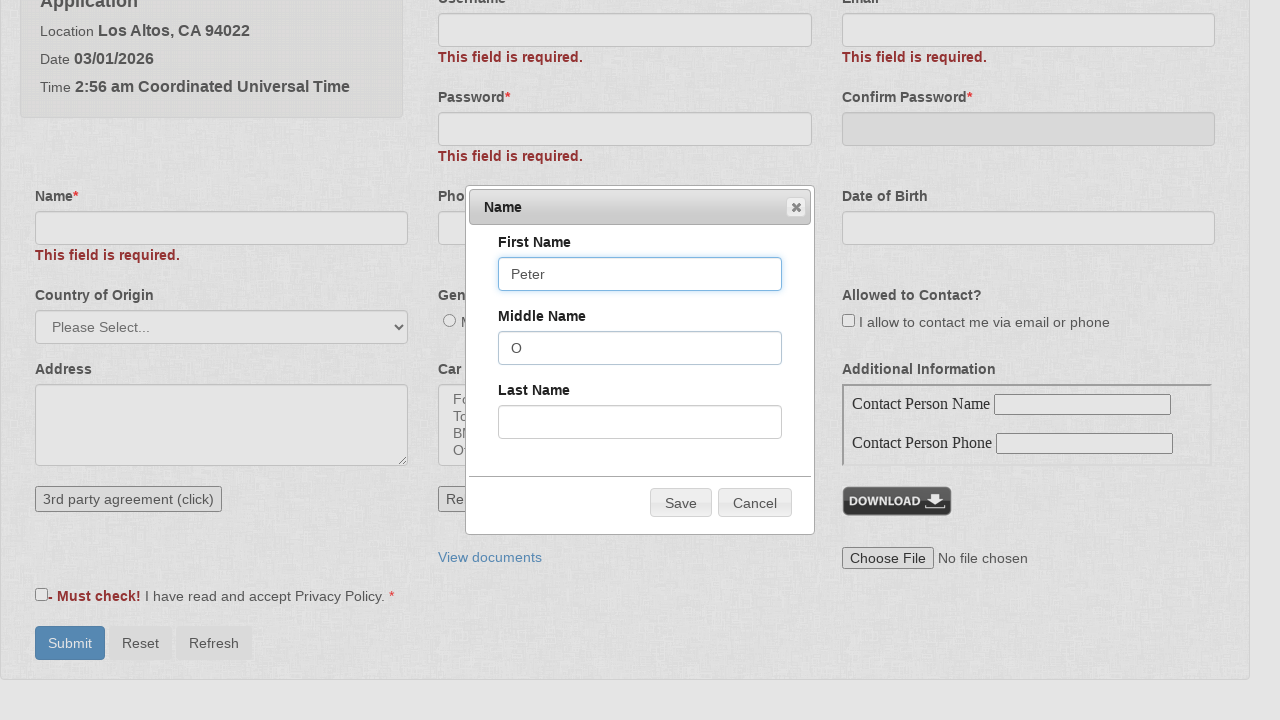

Filled last name 'Solovey' in modal on input[name='lastName']
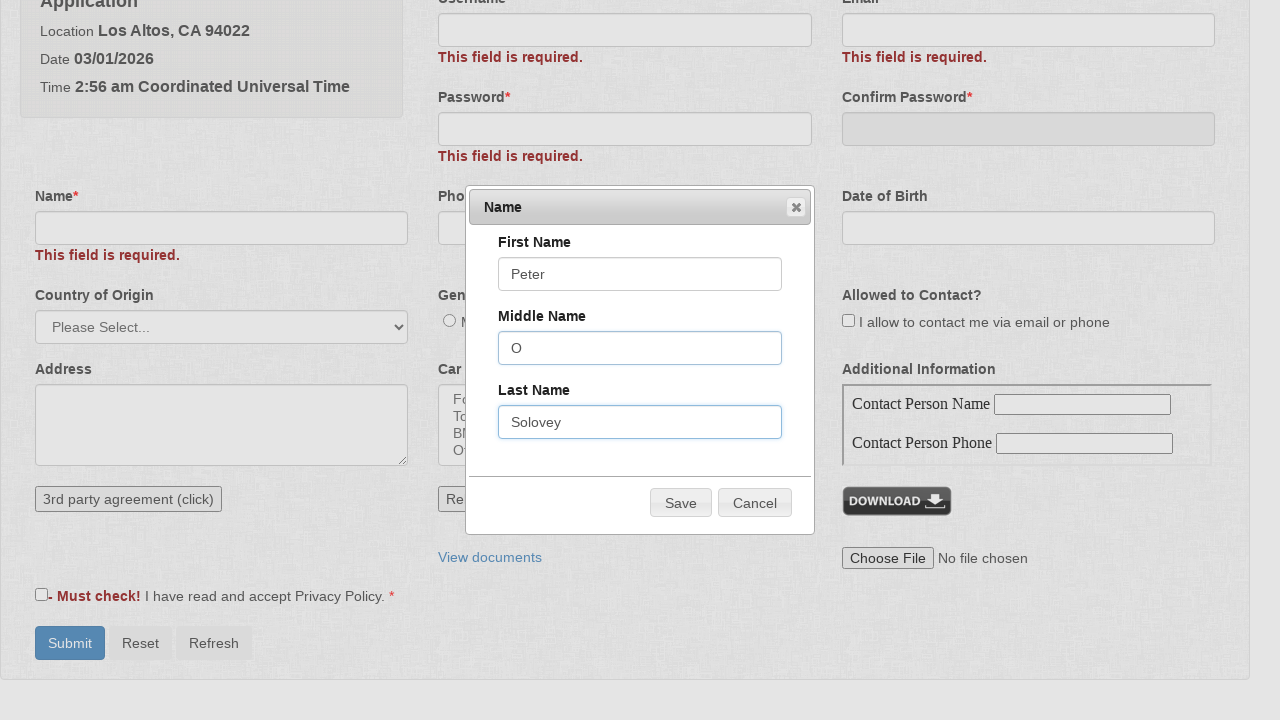

Clicked Save button to close modal dialog at (681, 503) on xpath=//span[text() = 'Save']
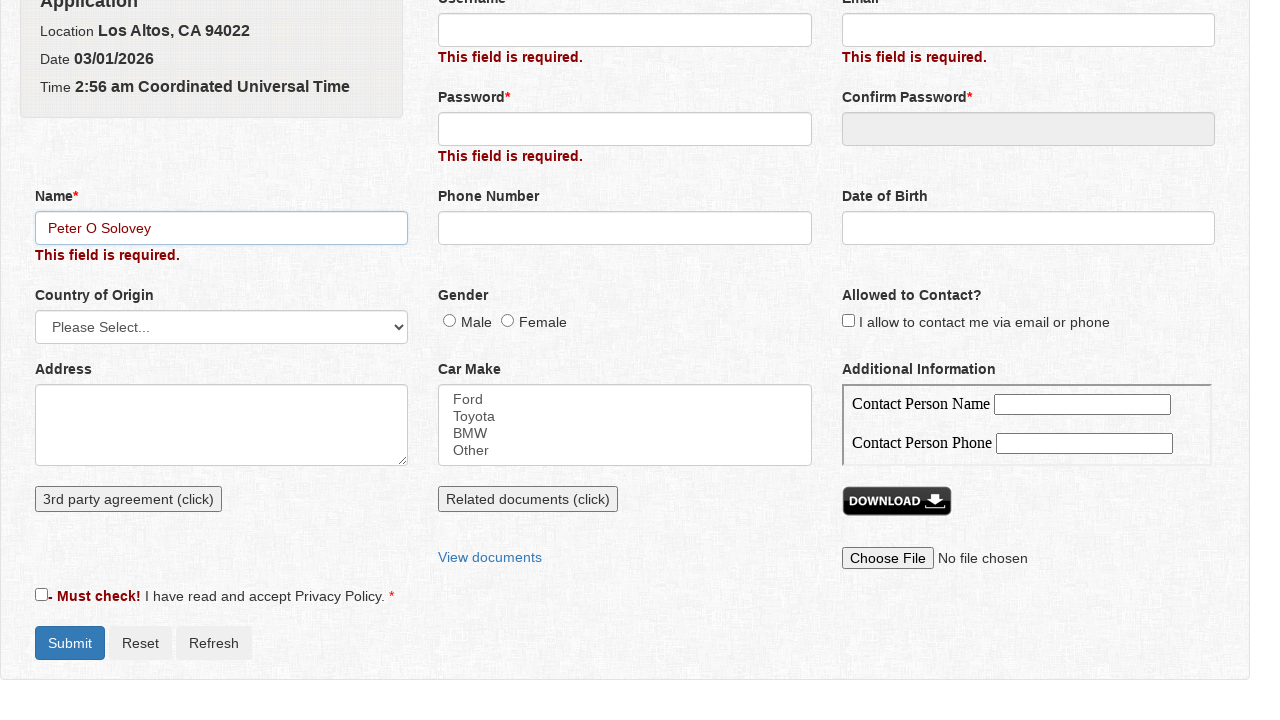

Waited for modal dialog to close
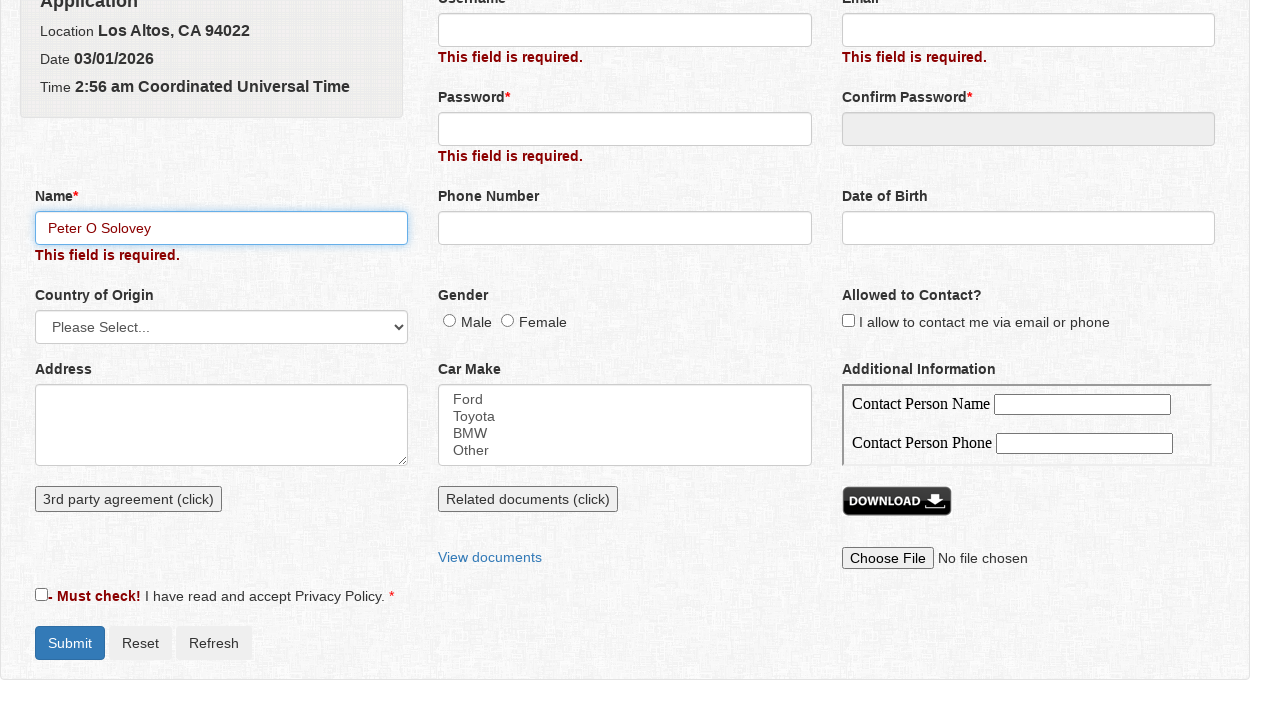

Entered invalid short username '1' (1 character) on input[name='username']
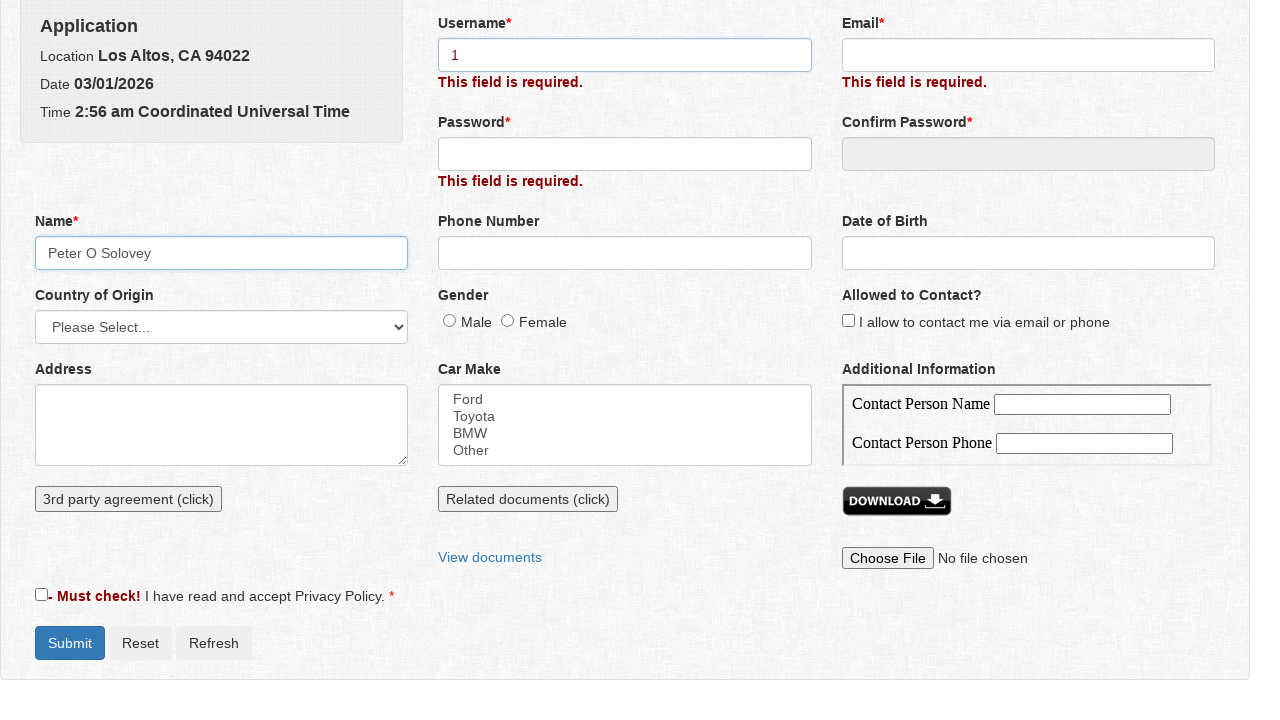

Clicked submit button to trigger username validation at (70, 643) on #formSubmit
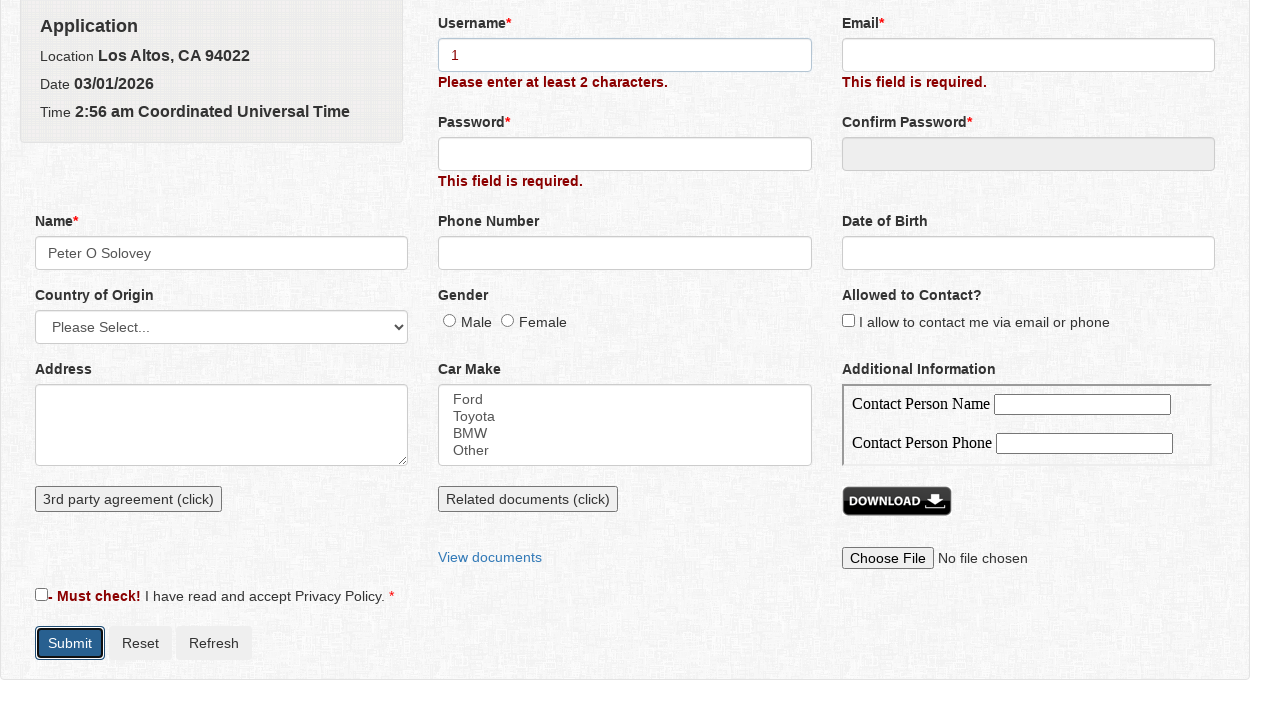

Username length validation error message appeared
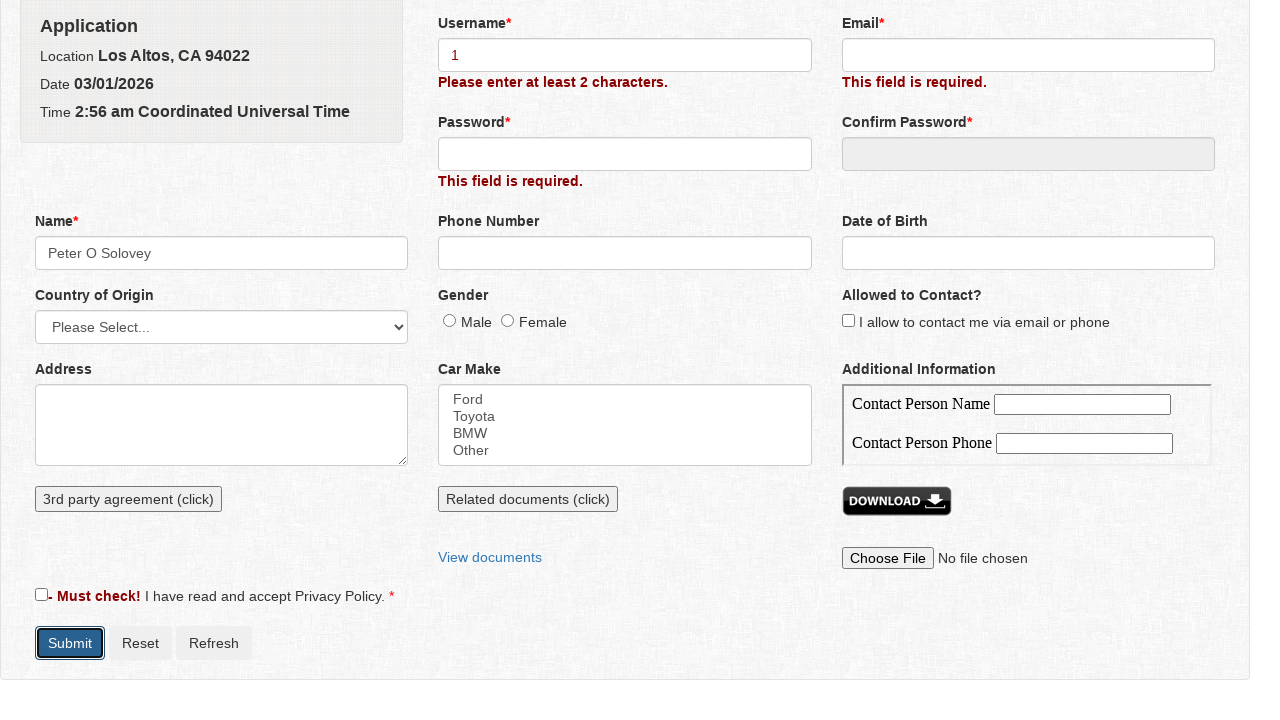

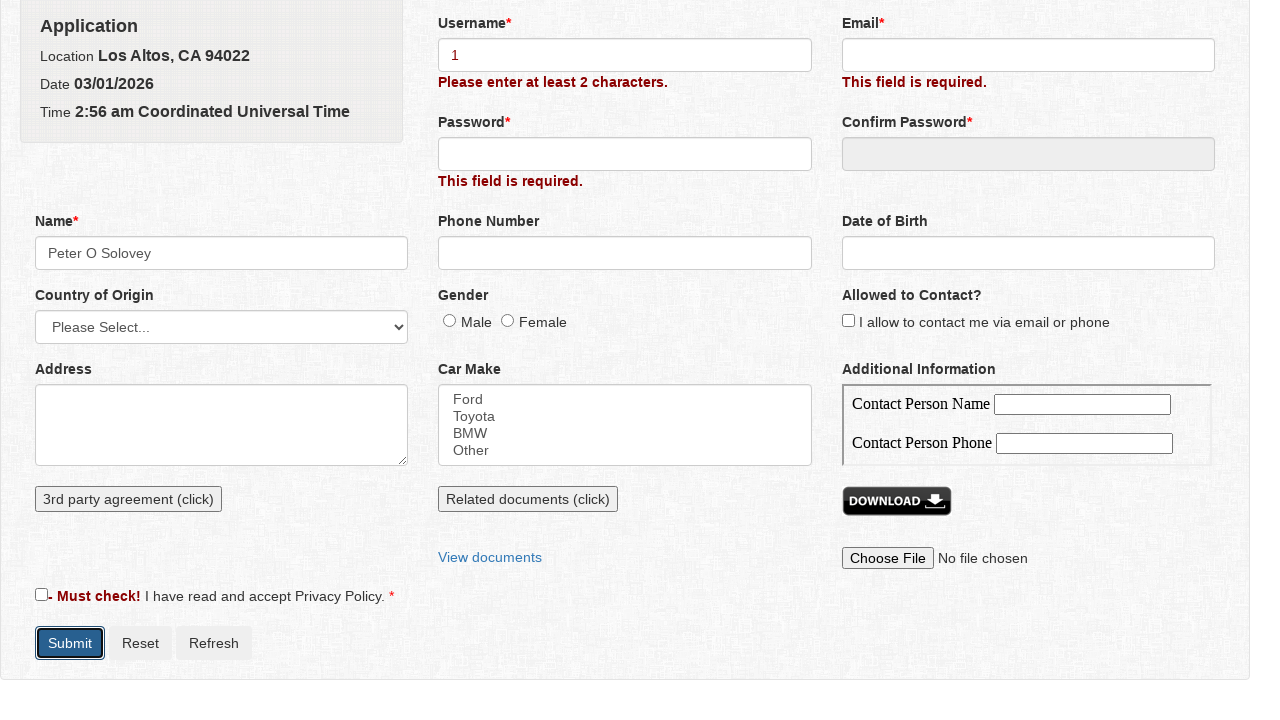